Tests file upload functionality by selecting a file via the file input element and submitting the form, then verifying the upload was successful.

Starting URL: https://the-internet.herokuapp.com/upload

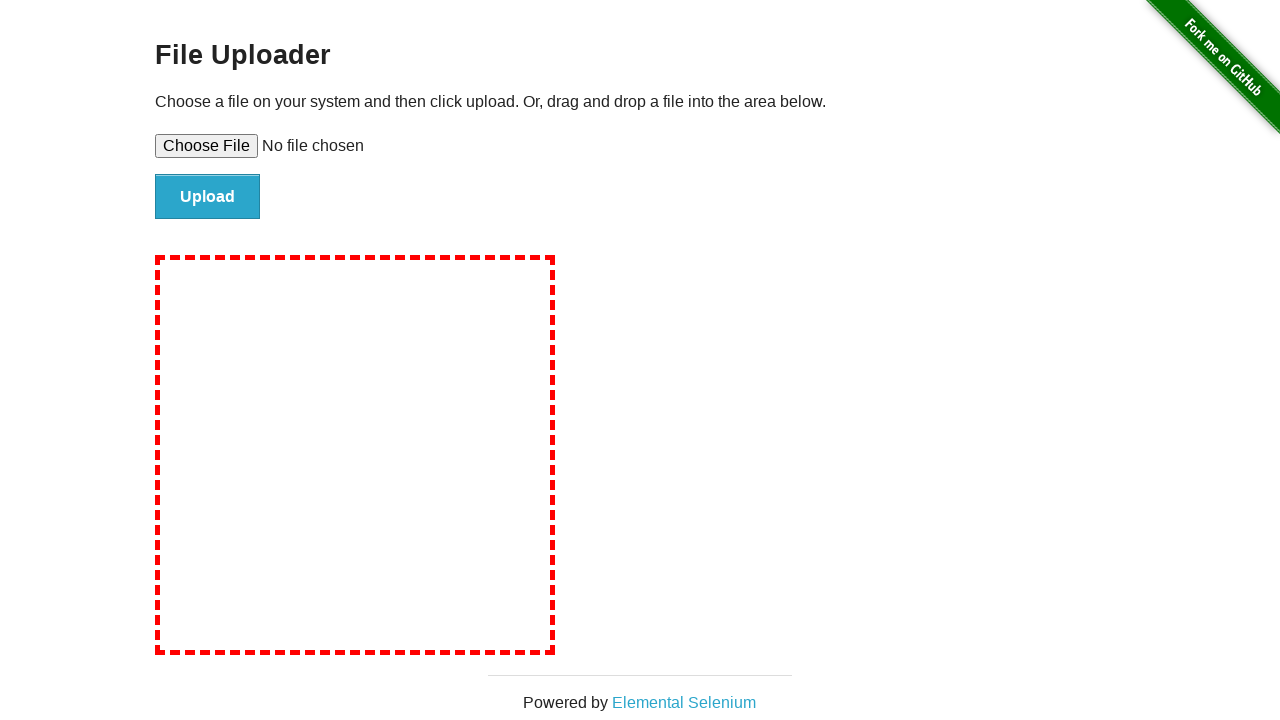

Selected test file for upload via file input element
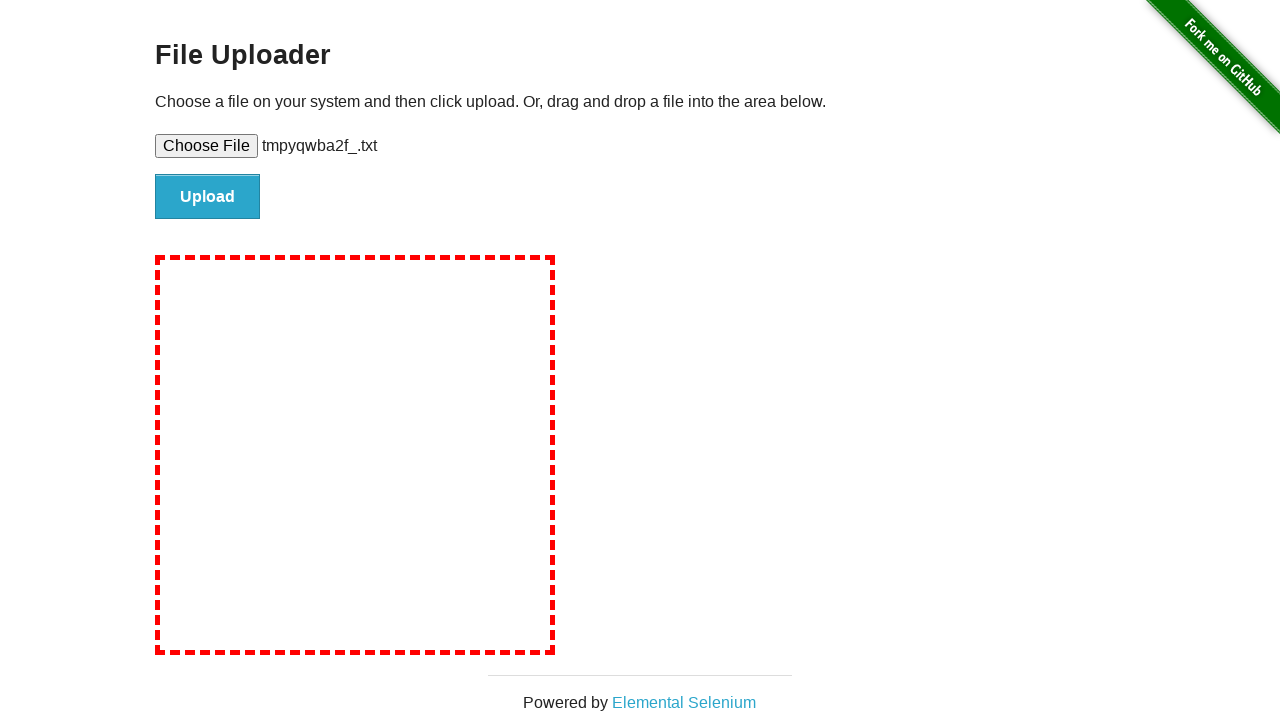

Clicked file submit button to upload the file at (208, 197) on #file-submit
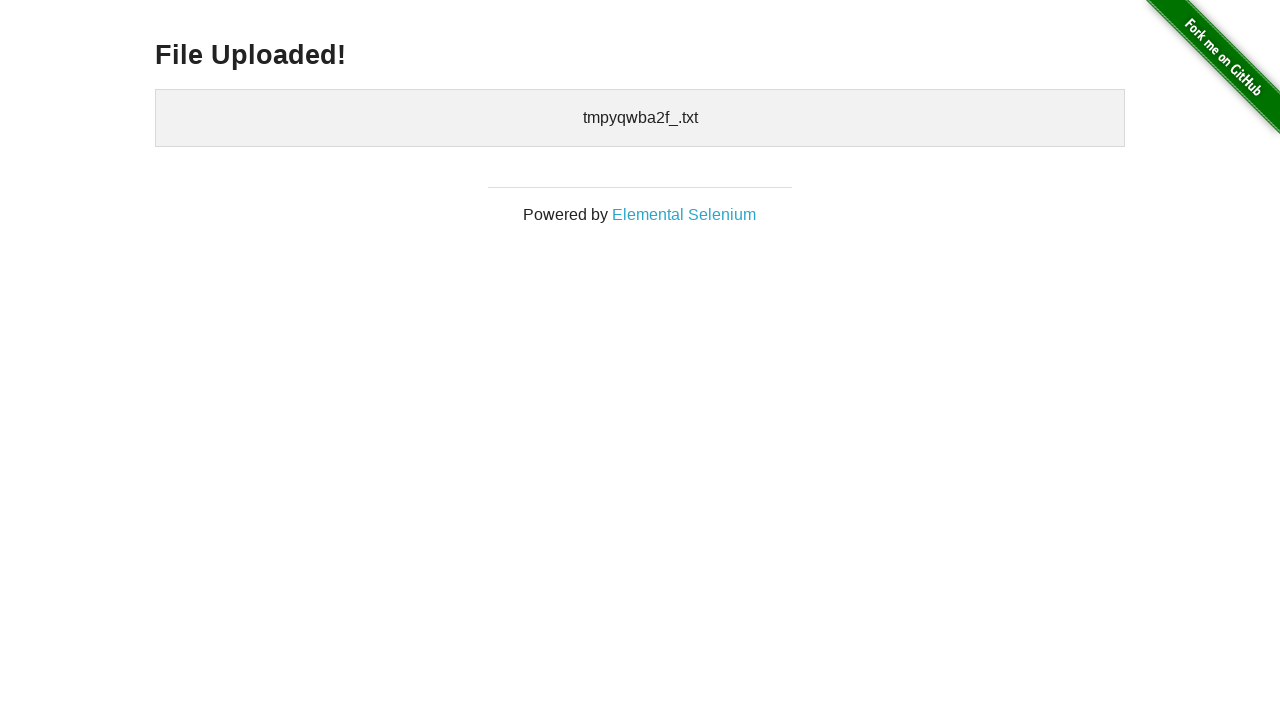

File upload confirmation message appeared
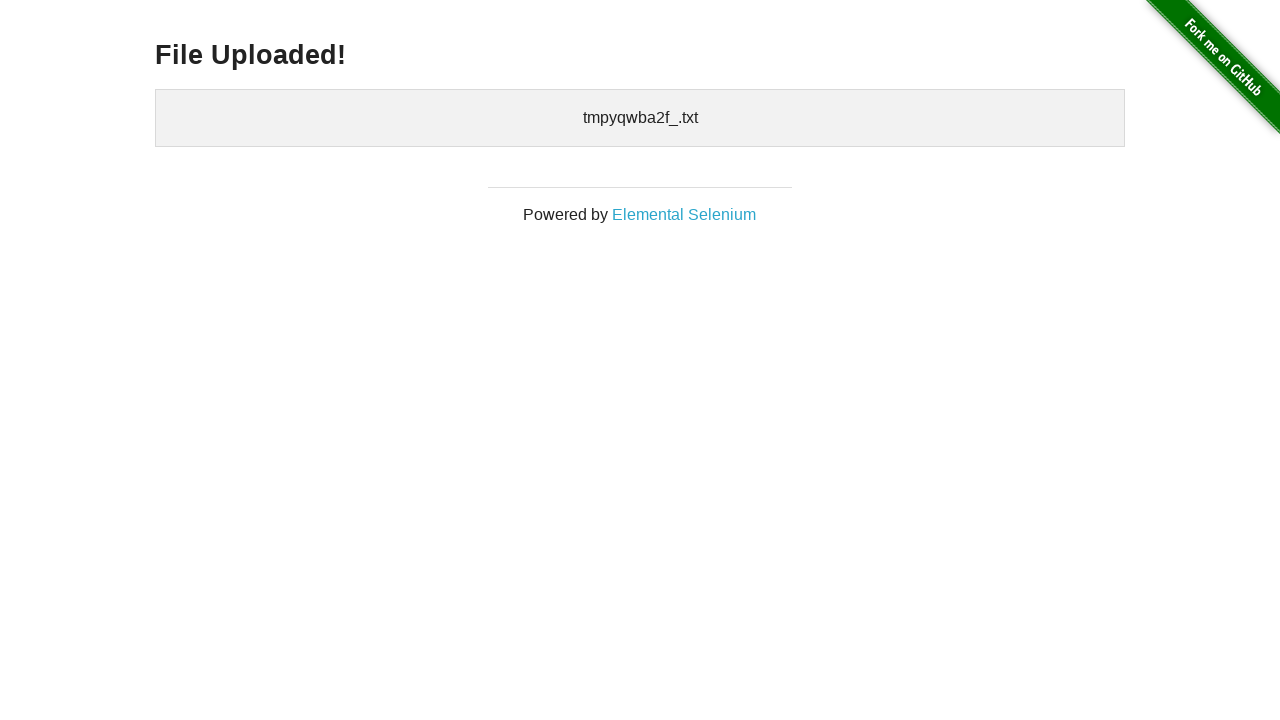

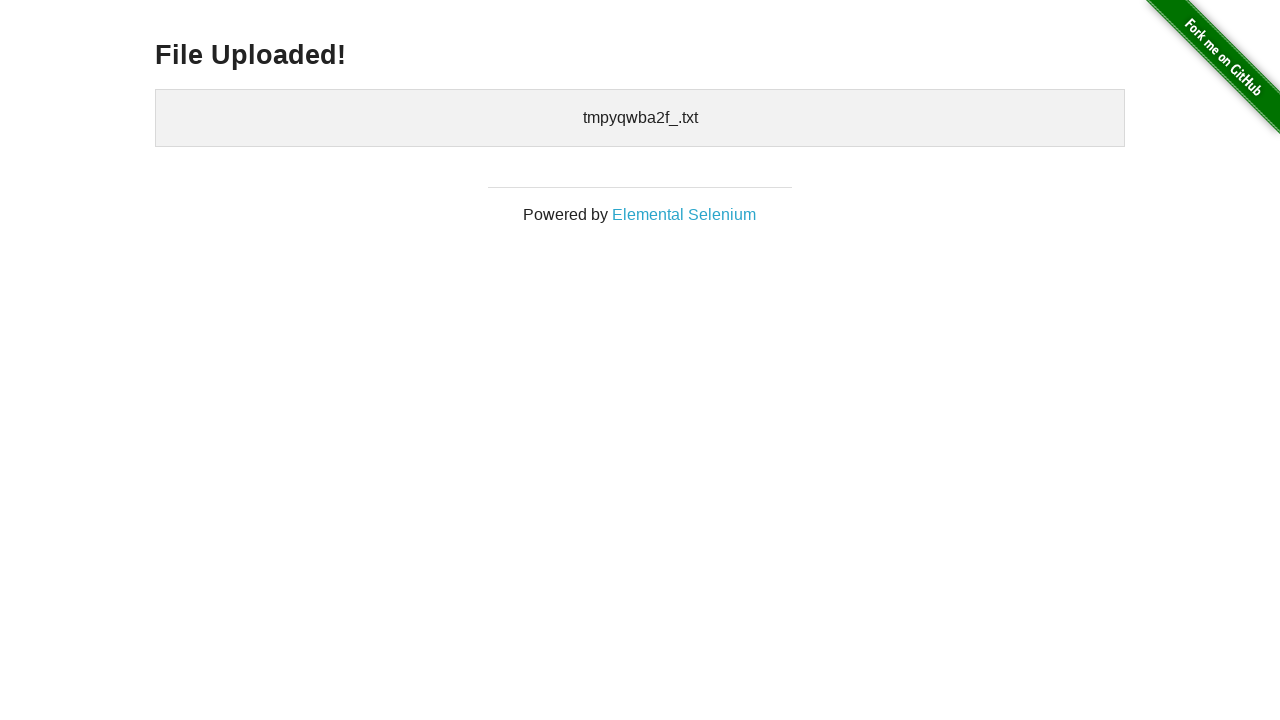